Fills a form with name and selects options from a static dropdown menu

Starting URL: https://rahulshettyacademy.com/angularpractice/

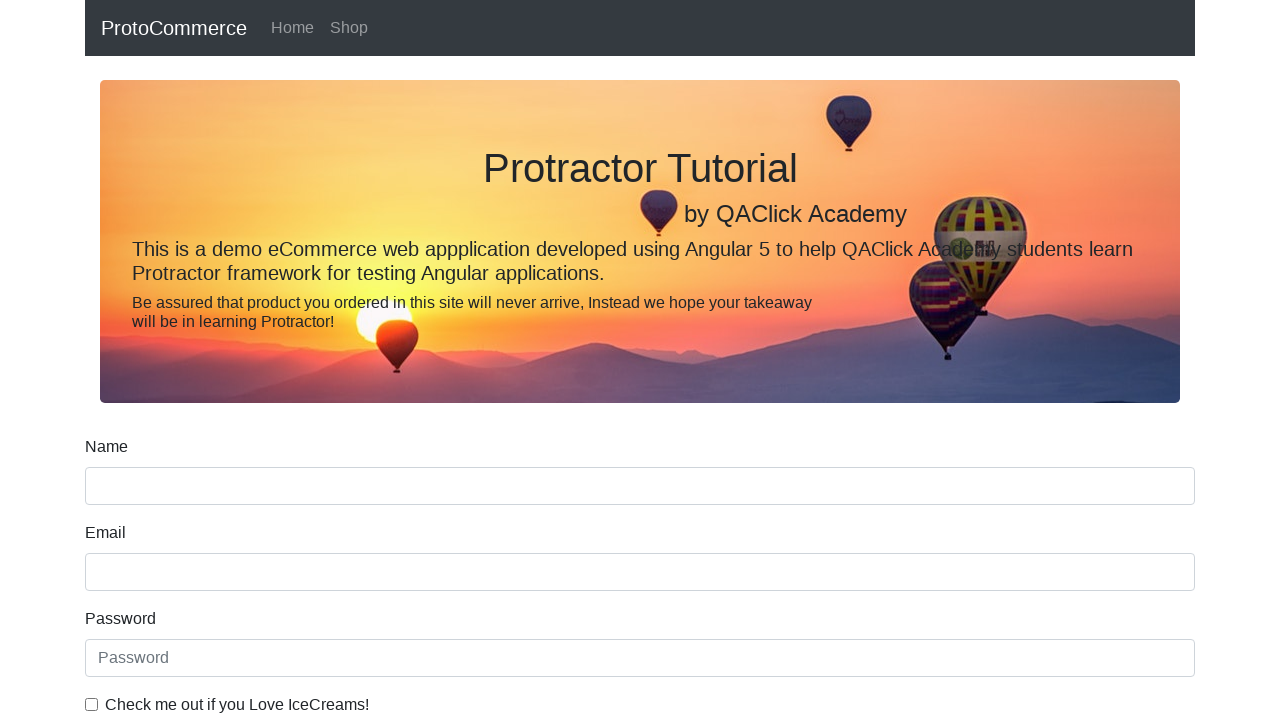

Filled name field with 'Ajay Singh' using XPath selector on //input[@name='name' and @required]
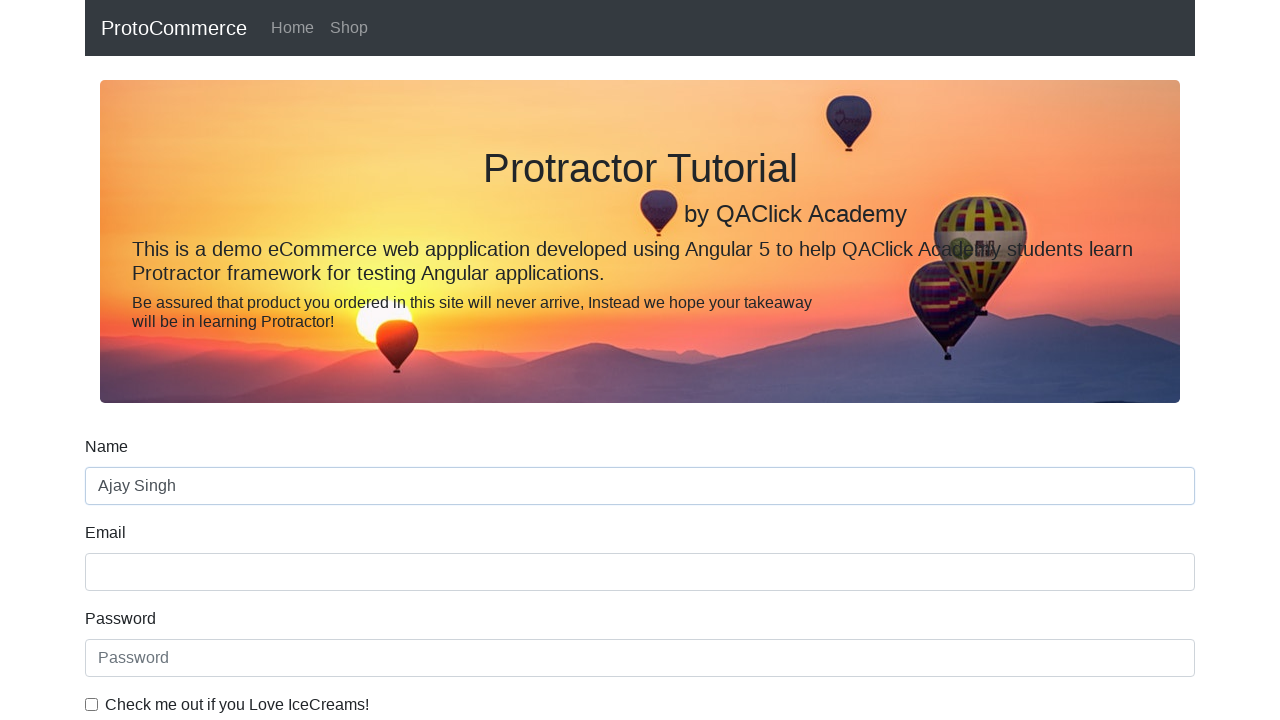

Filled first name input with 'Ajay Singh' on (//input[@name='name'])[1]
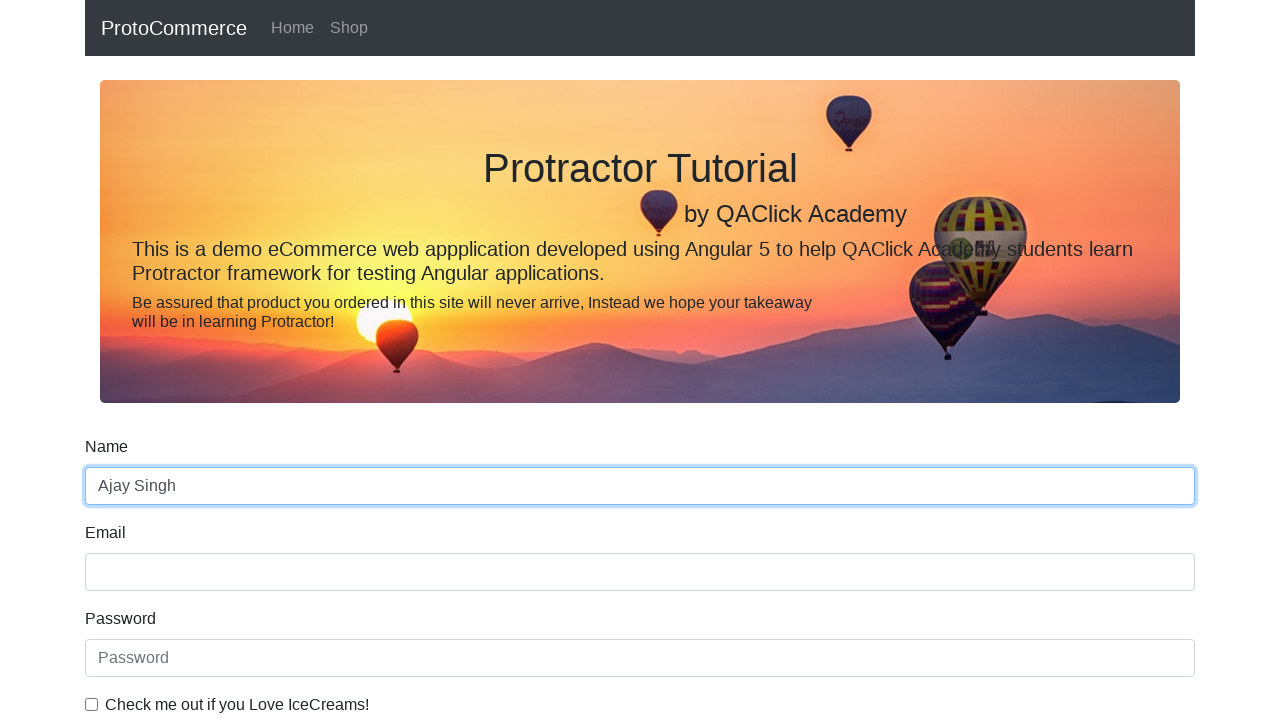

Selected 'Female' option from dropdown menu on #exampleFormControlSelect1
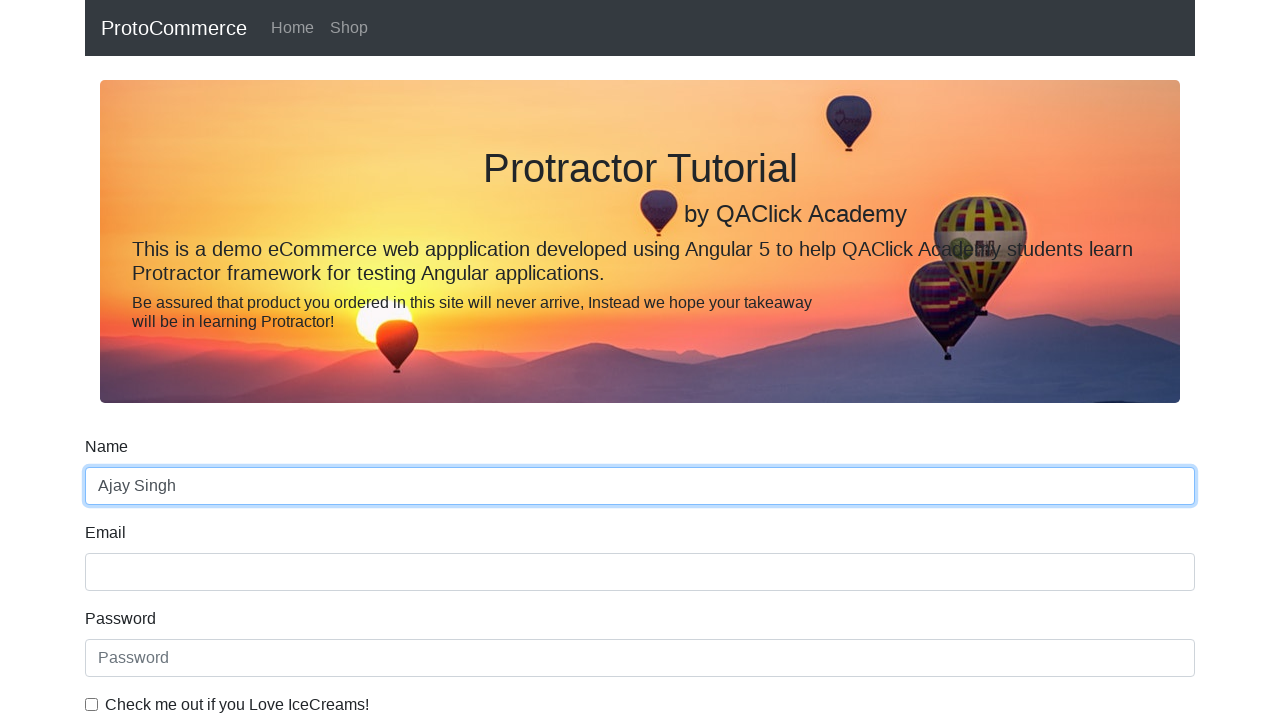

Selected first option (index 0) from dropdown menu on #exampleFormControlSelect1
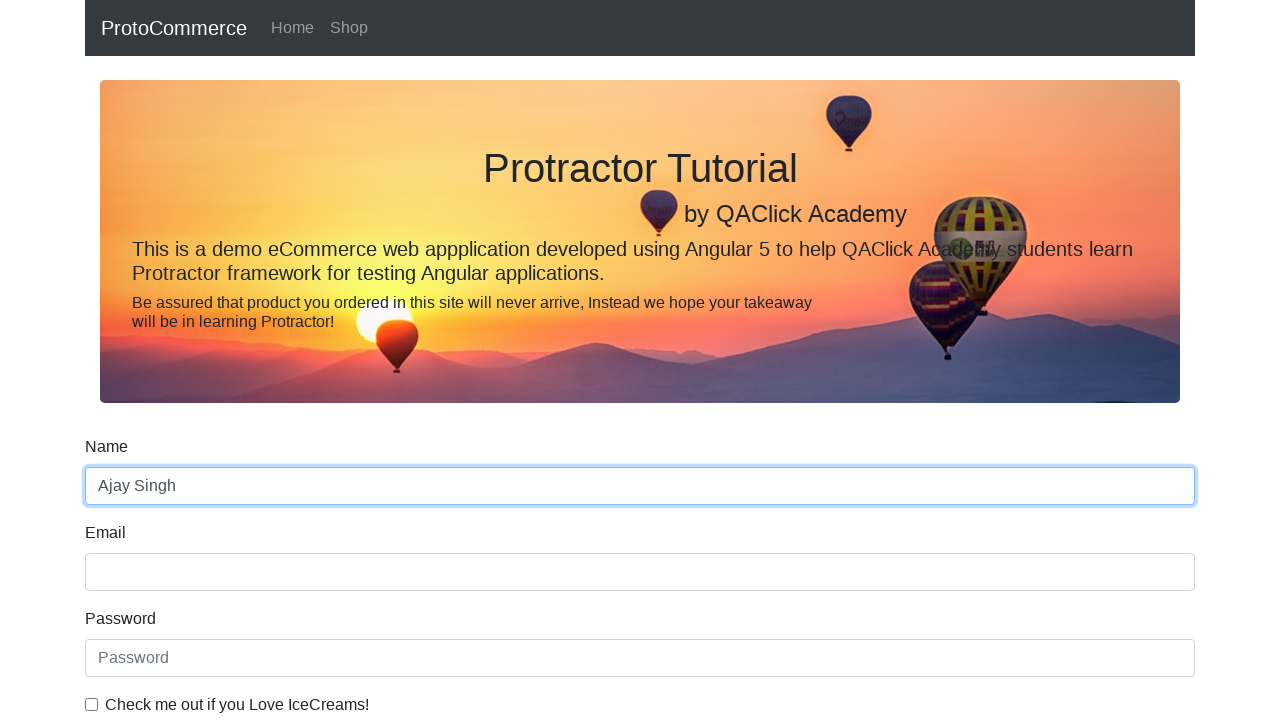

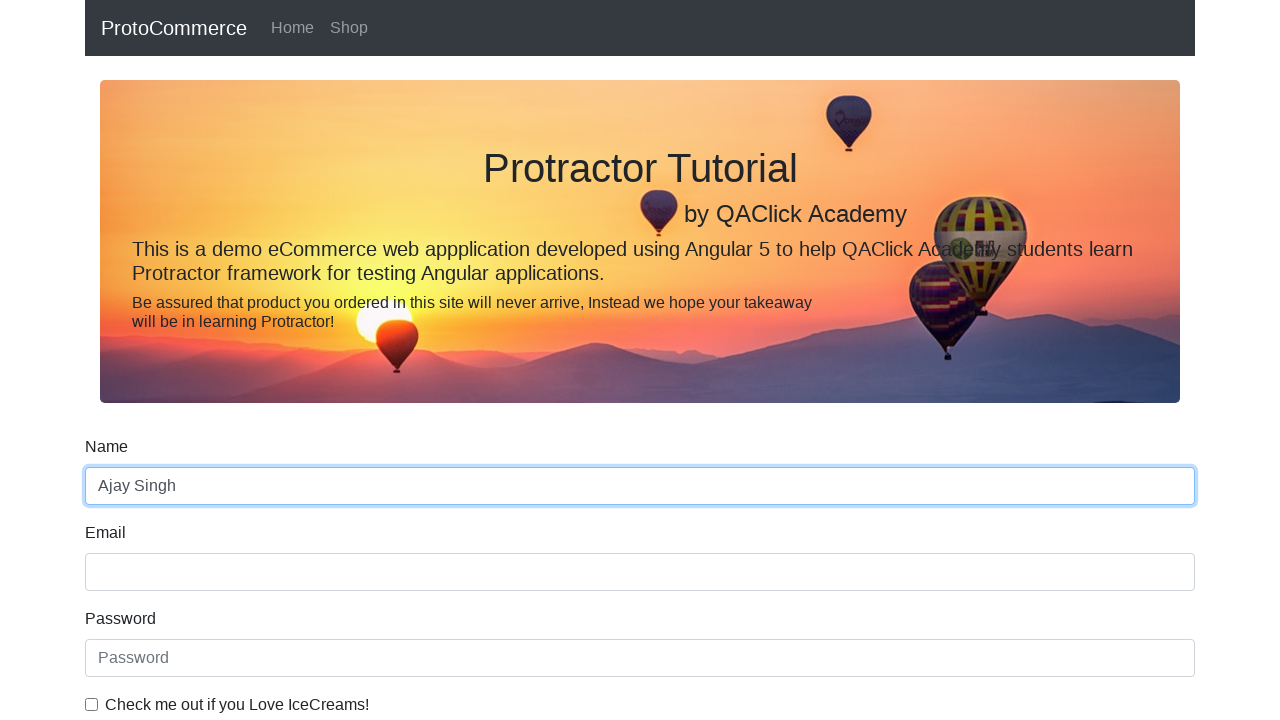